Tests adding specific products to cart on an e-commerce practice site by searching through product listings and clicking "ADD TO CART" for Broccoli and Cucumber items.

Starting URL: https://rahulshettyacademy.com/seleniumPractise/

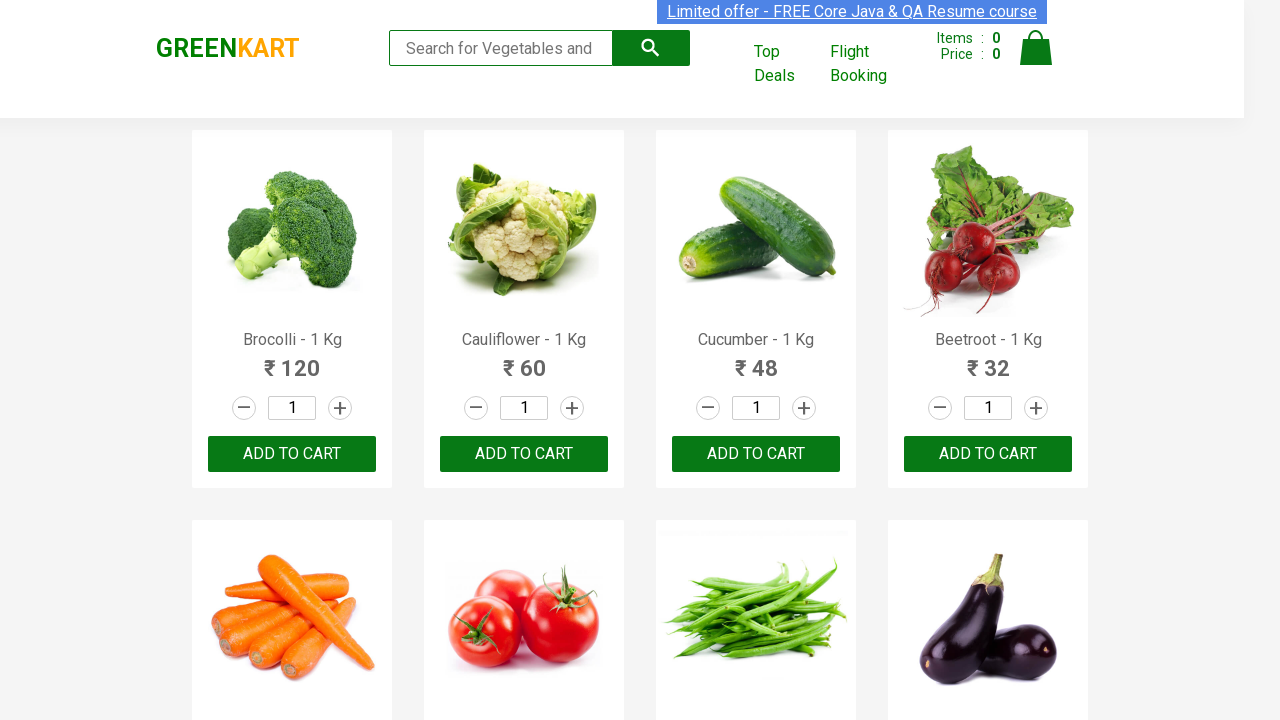

Waited for product listings to load
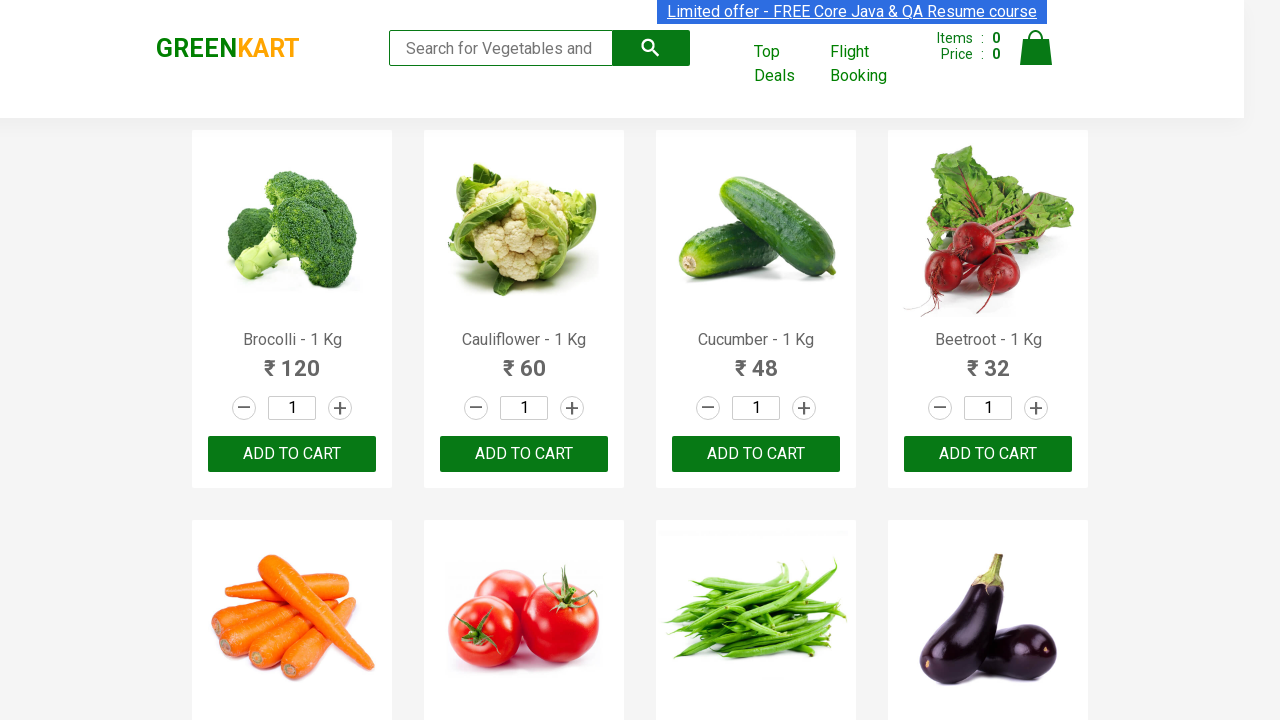

Retrieved all product name elements from the page
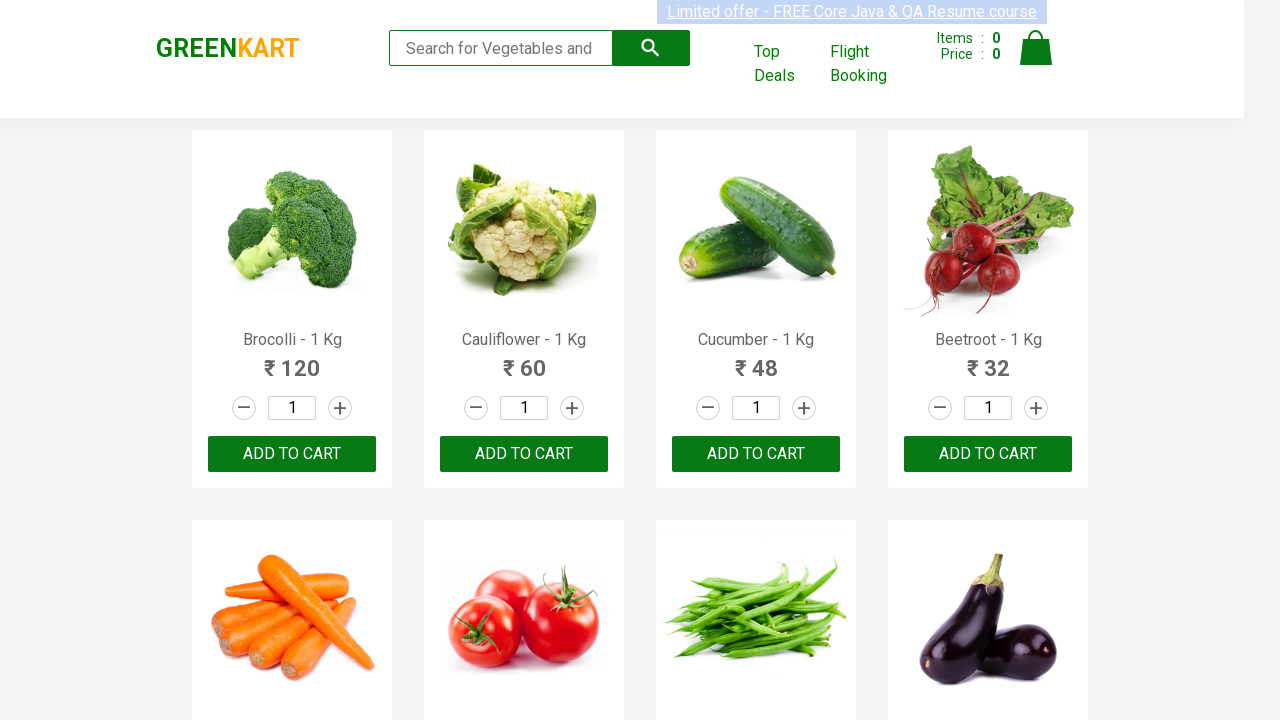

Clicked ADD TO CART button for Brocolli at (292, 454) on xpath=//button[text()='ADD TO CART'] >> nth=0
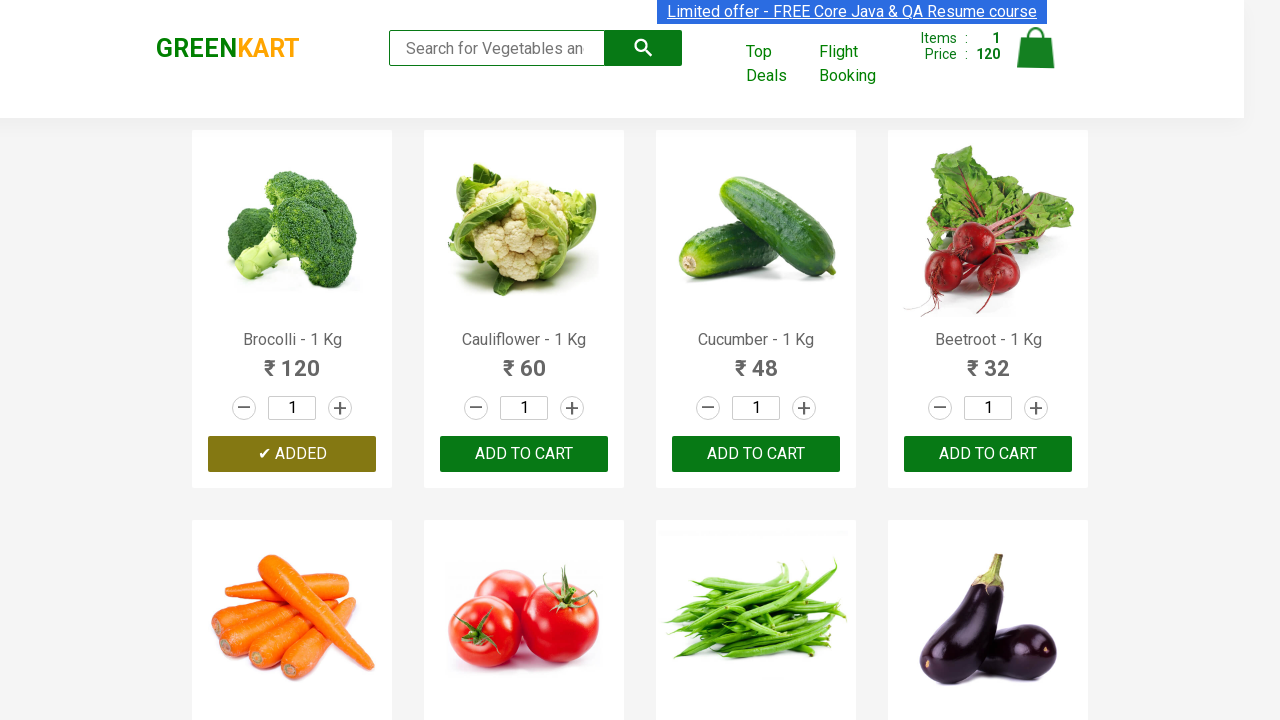

Clicked ADD TO CART button for Cucumber at (988, 454) on xpath=//button[text()='ADD TO CART'] >> nth=2
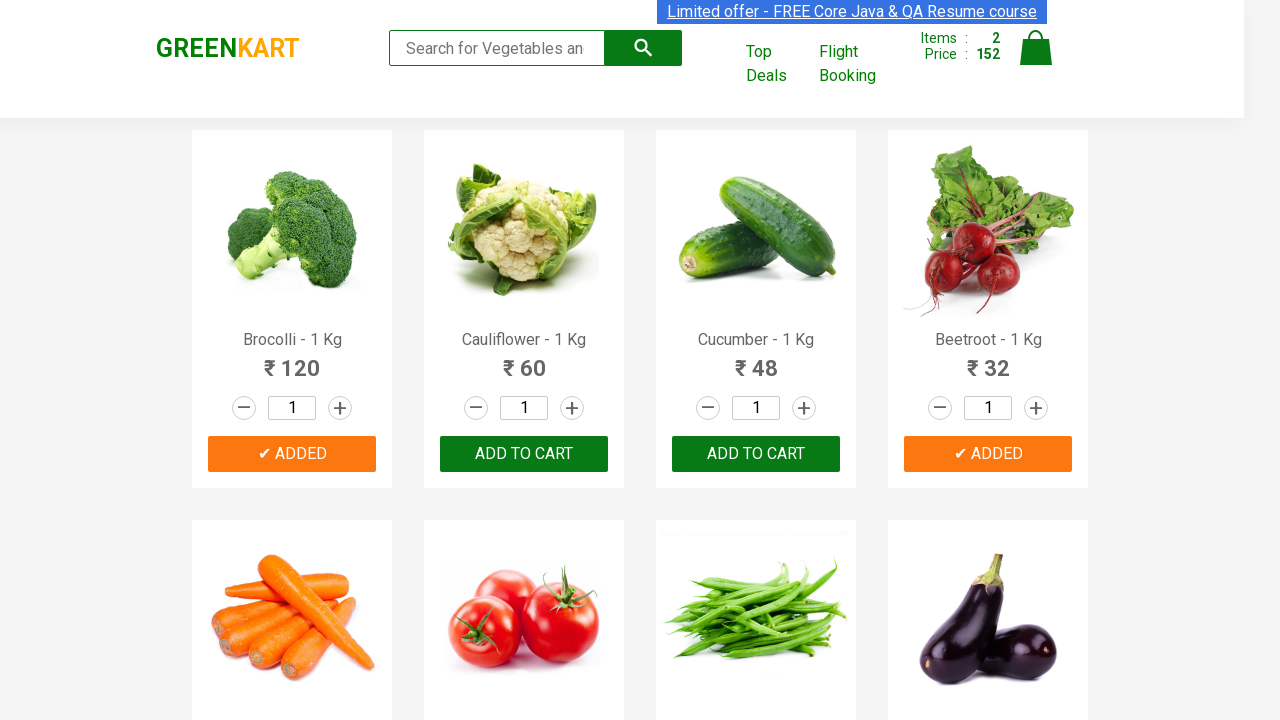

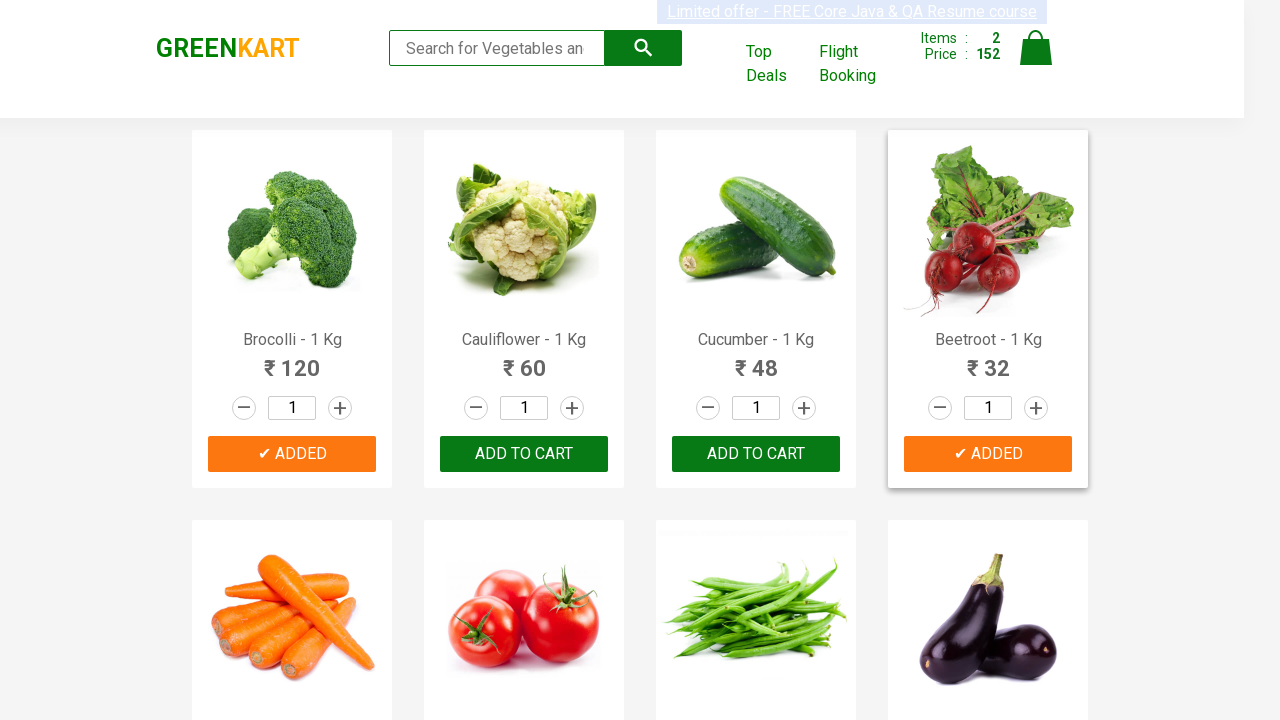